Tests A/B test opt-out functionality by visiting the split test page, adding an opt-out cookie, refreshing, and verifying the page shows "No A/B Test" heading.

Starting URL: http://the-internet.herokuapp.com/abtest

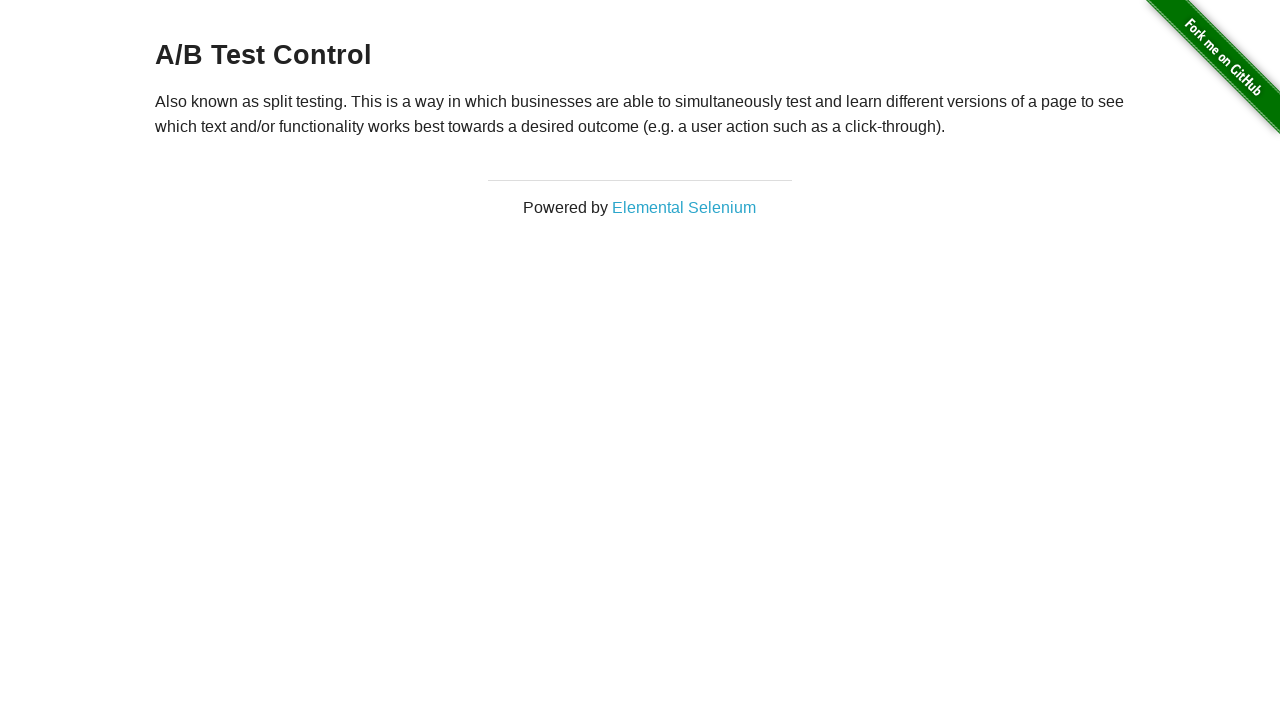

Retrieved initial heading text from A/B test page
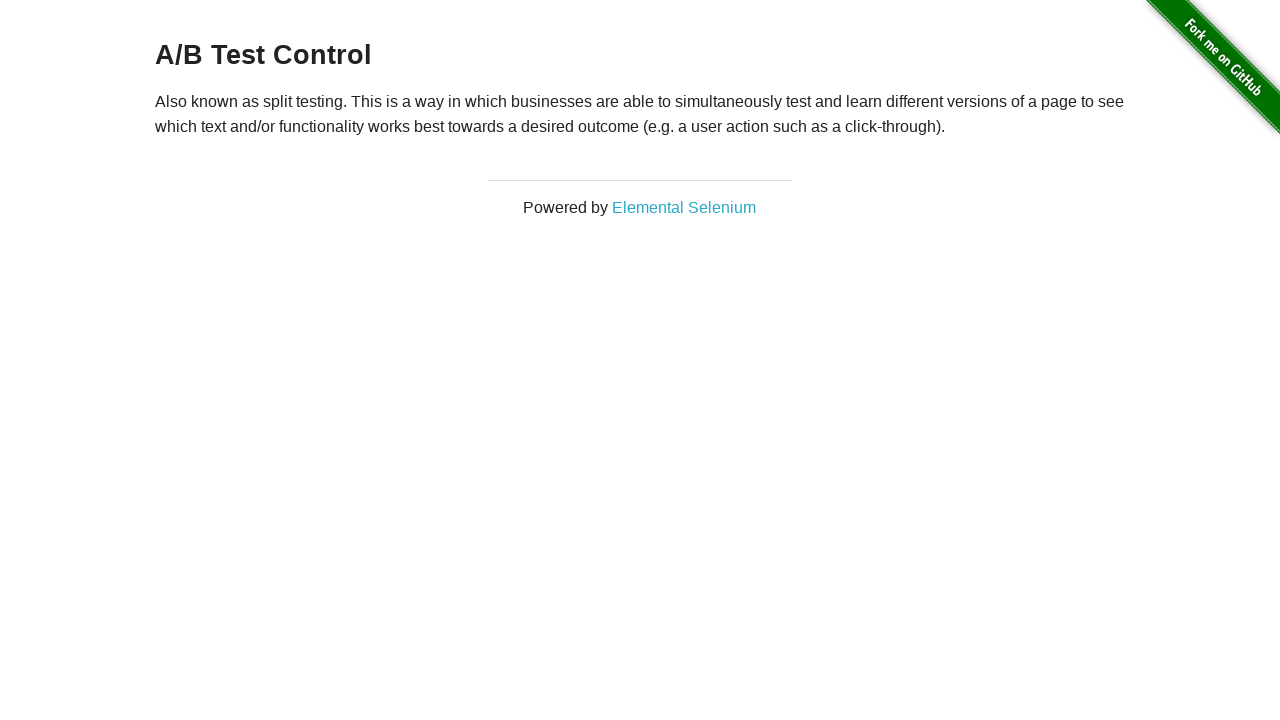

Added optimizelyOptOut cookie to opt out of A/B test
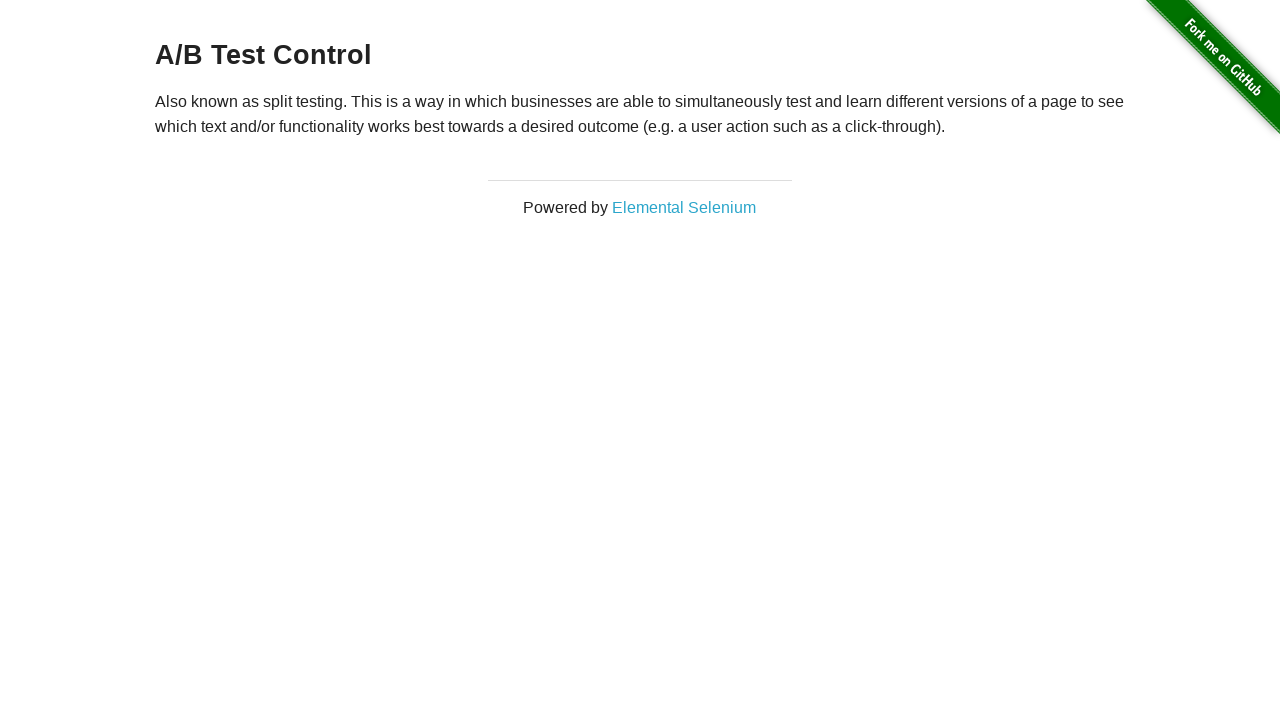

Reloaded page after adding opt-out cookie
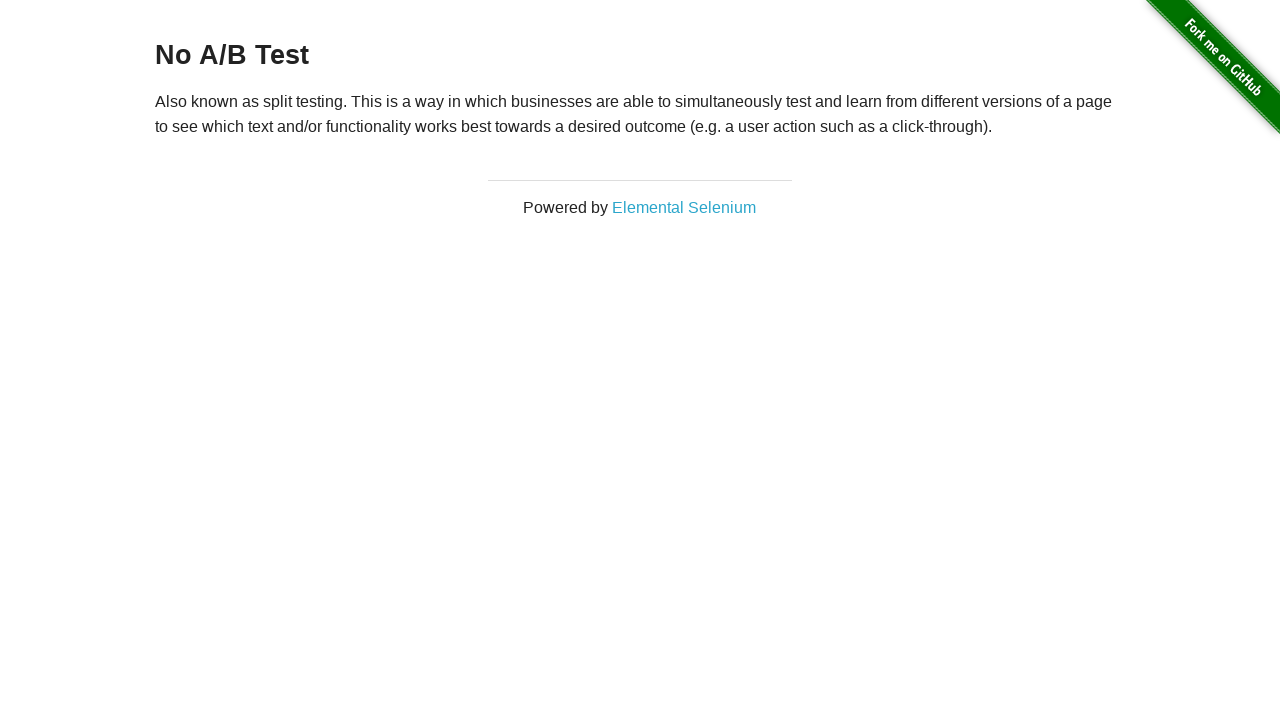

Retrieved heading text after opt-out to verify
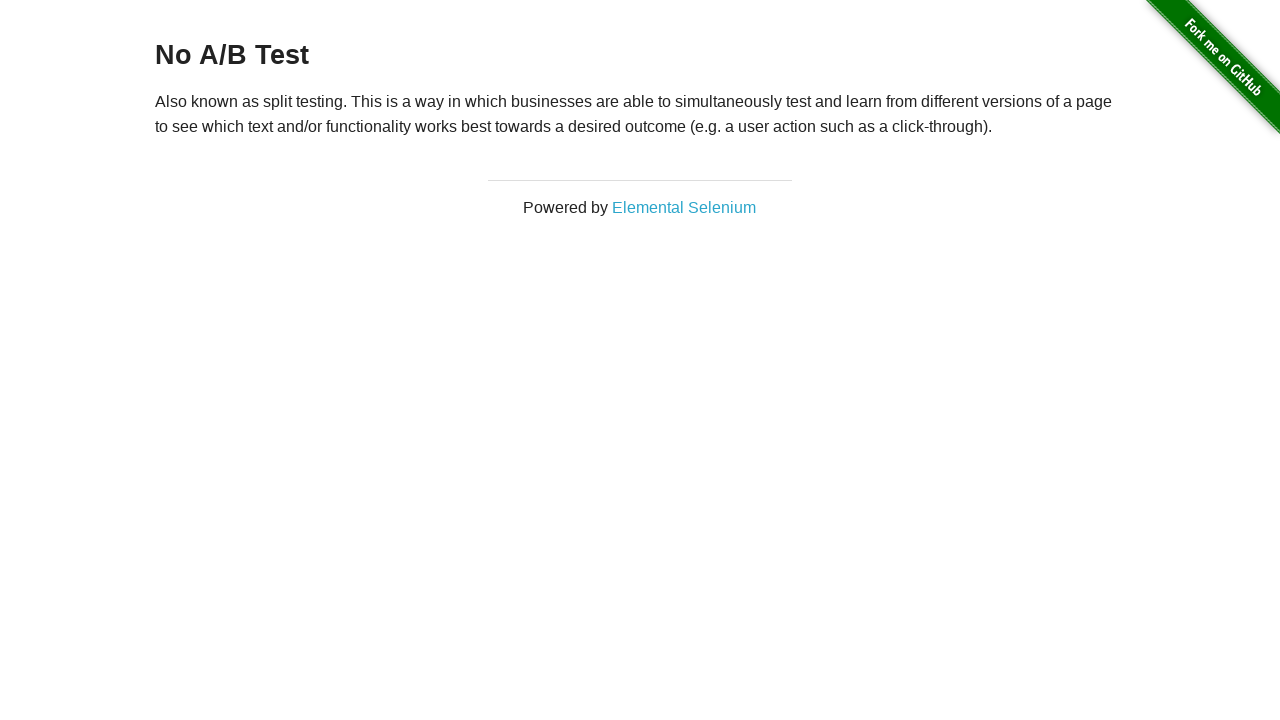

Verified page displays 'No A/B Test' heading after opt-out
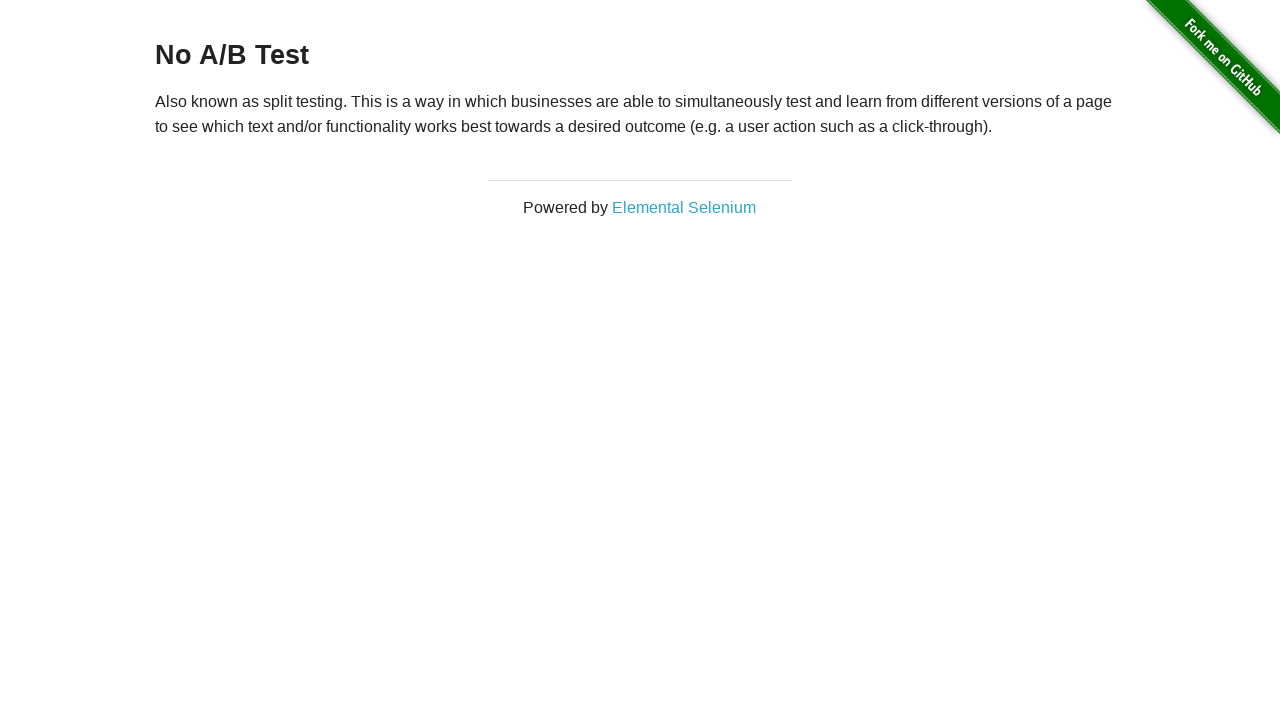

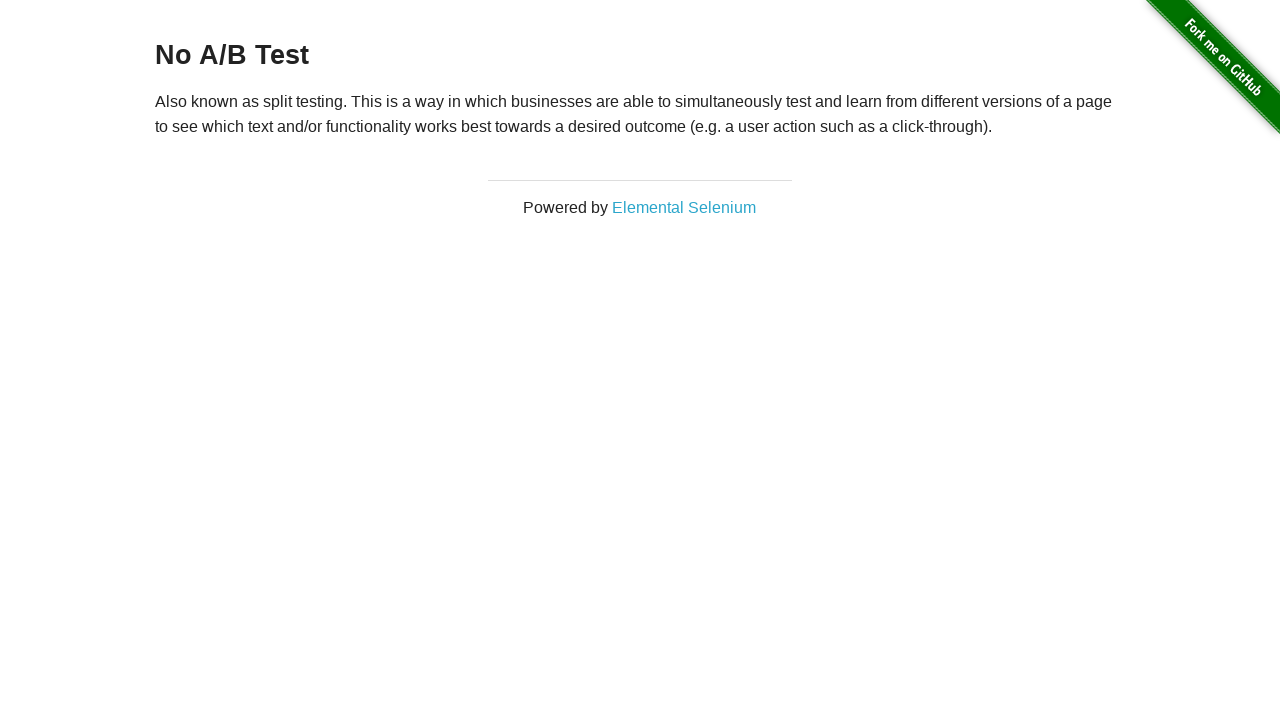